Tests customer creation flow on GlobalsQA Banking demo by clicking Manager Login, adding a new customer with form fields, then searching for the created customer.

Starting URL: https://www.globalsqa.com/angularJs-protractor/BankingProject/#/login

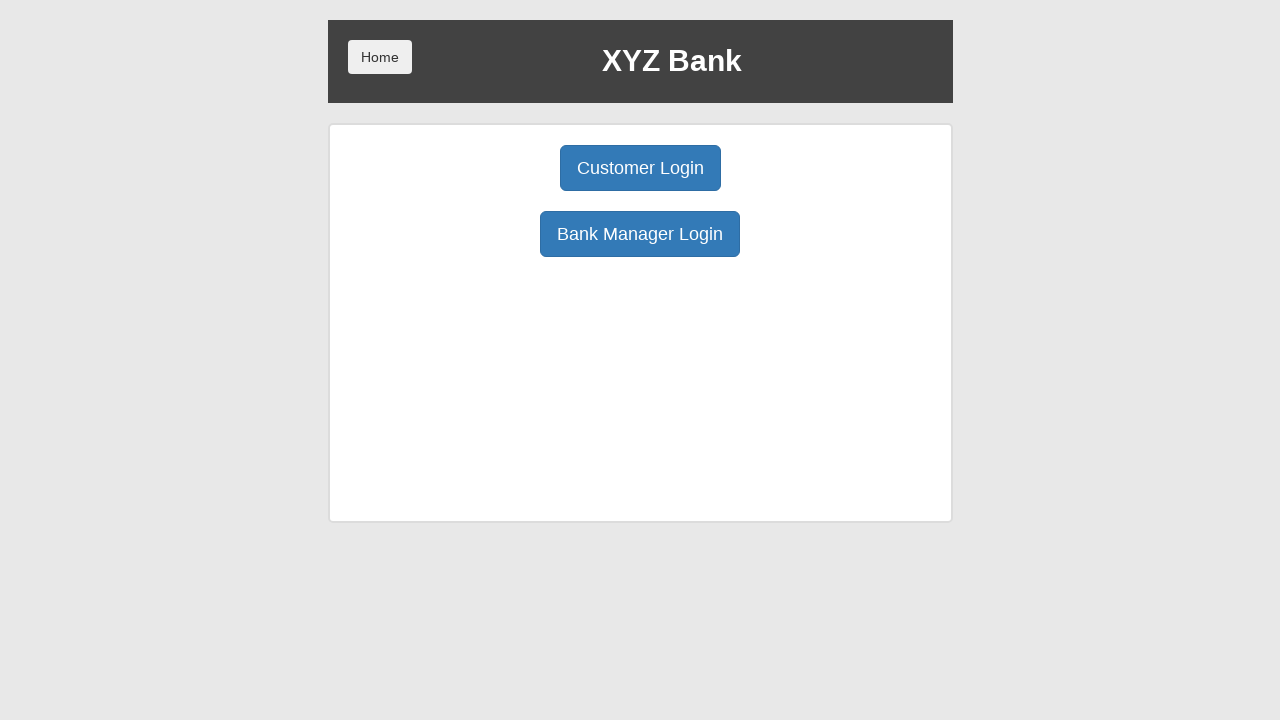

Clicked Manager Login button at (640, 234) on xpath=//button[@ng-click='manager()']
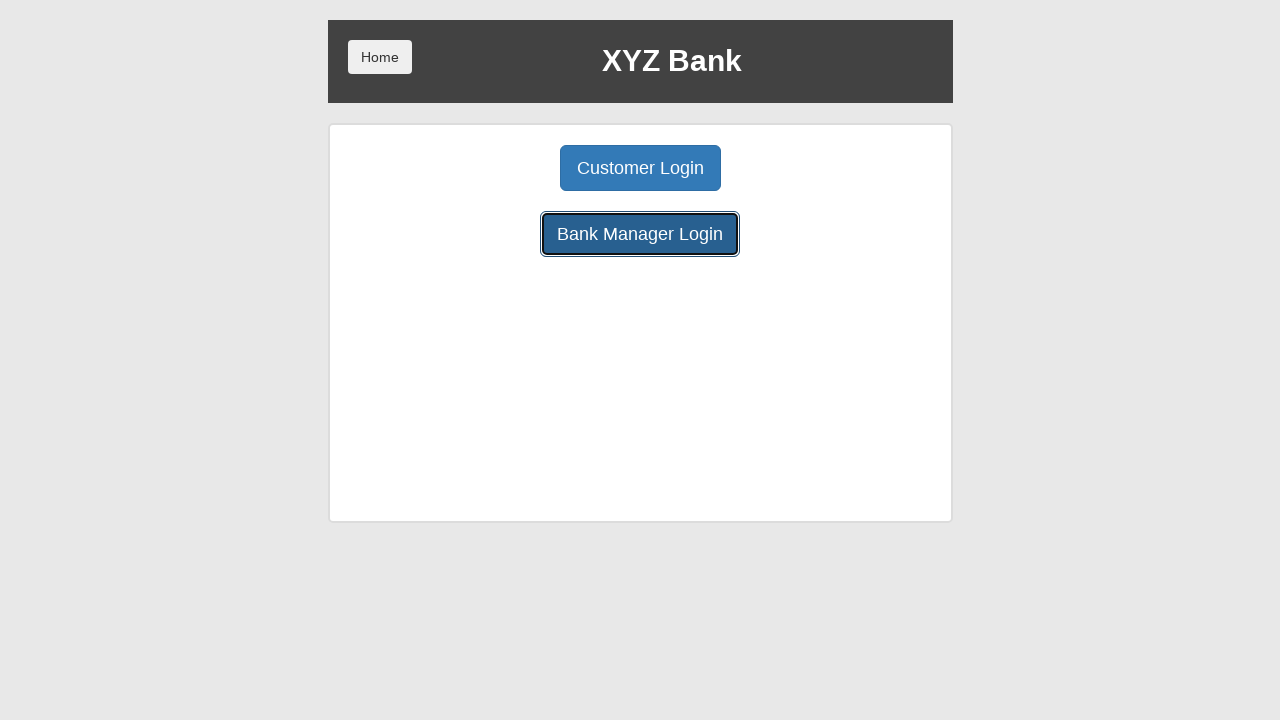

Clicked Add Customer button at (502, 168) on xpath=//button[@ng-click='addCust()']
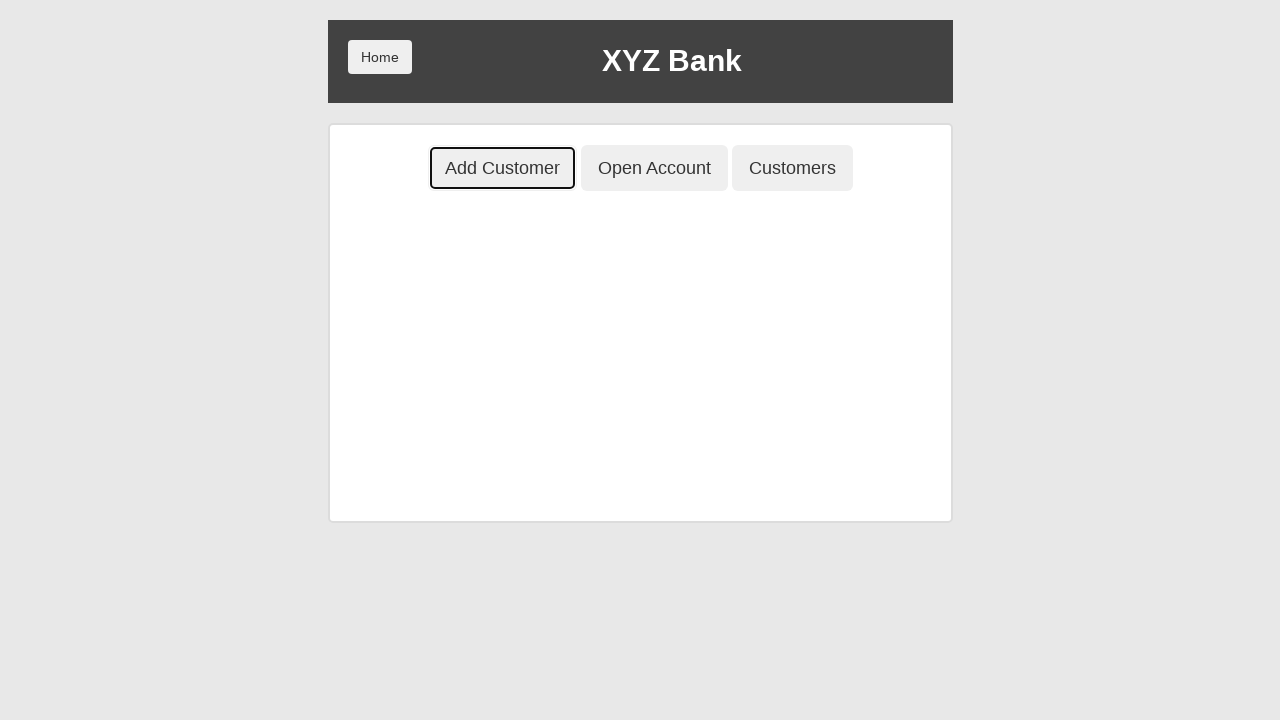

Filled first name field with 'JohnTest' on //input[@ng-model='fName']
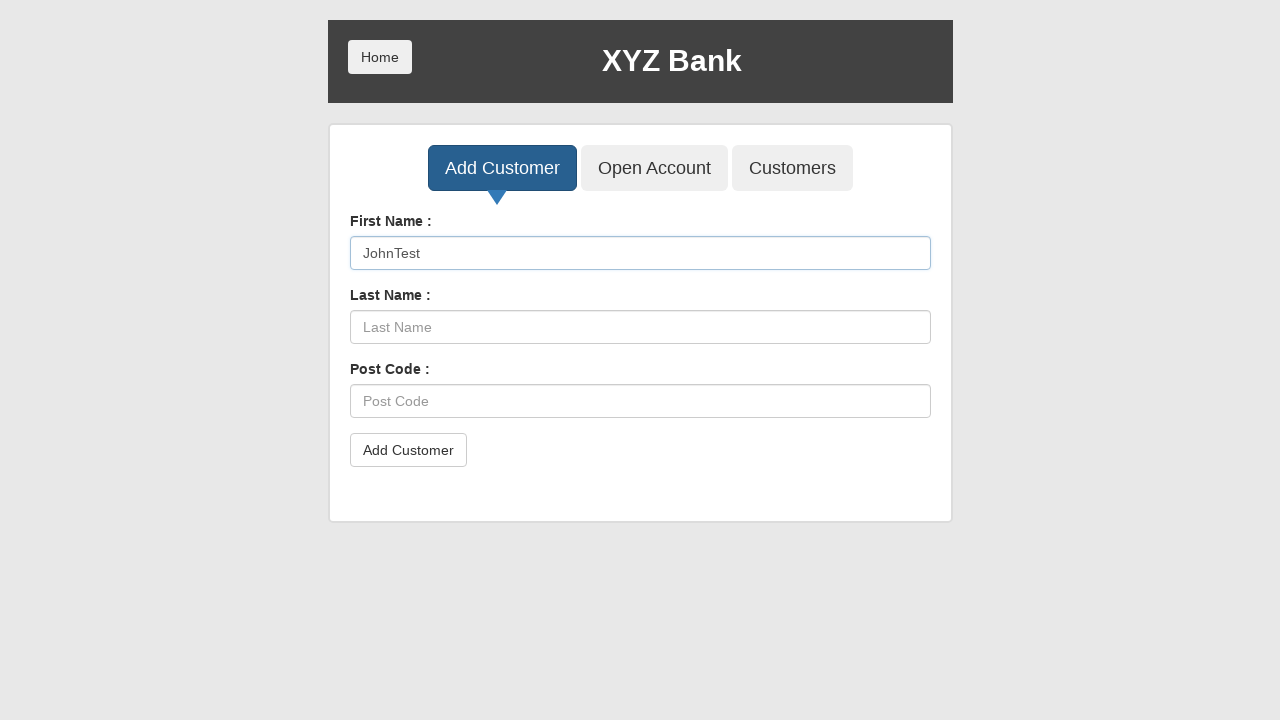

Filled last name field with 'DoeTest' on //input[@ng-model='lName']
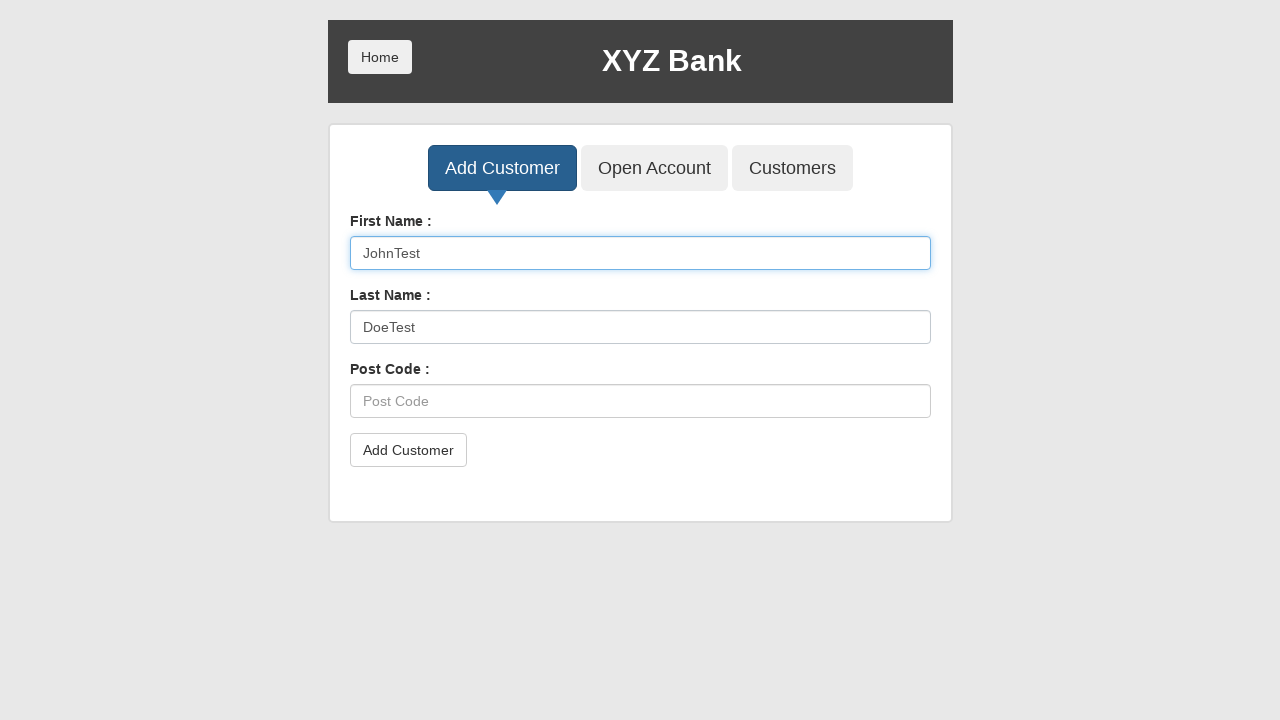

Filled post code field with '12345' on //input[@ng-model='postCd']
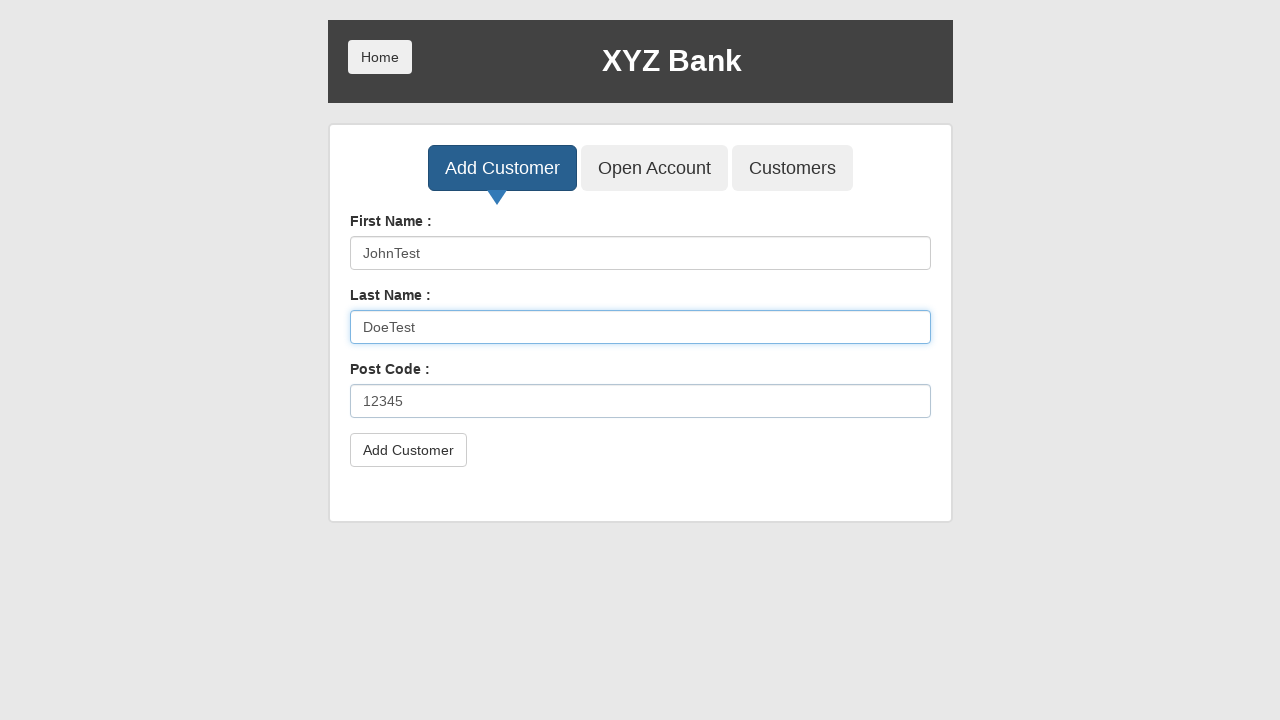

Clicked submit button to create customer at (408, 450) on xpath=//button[@type='submit']
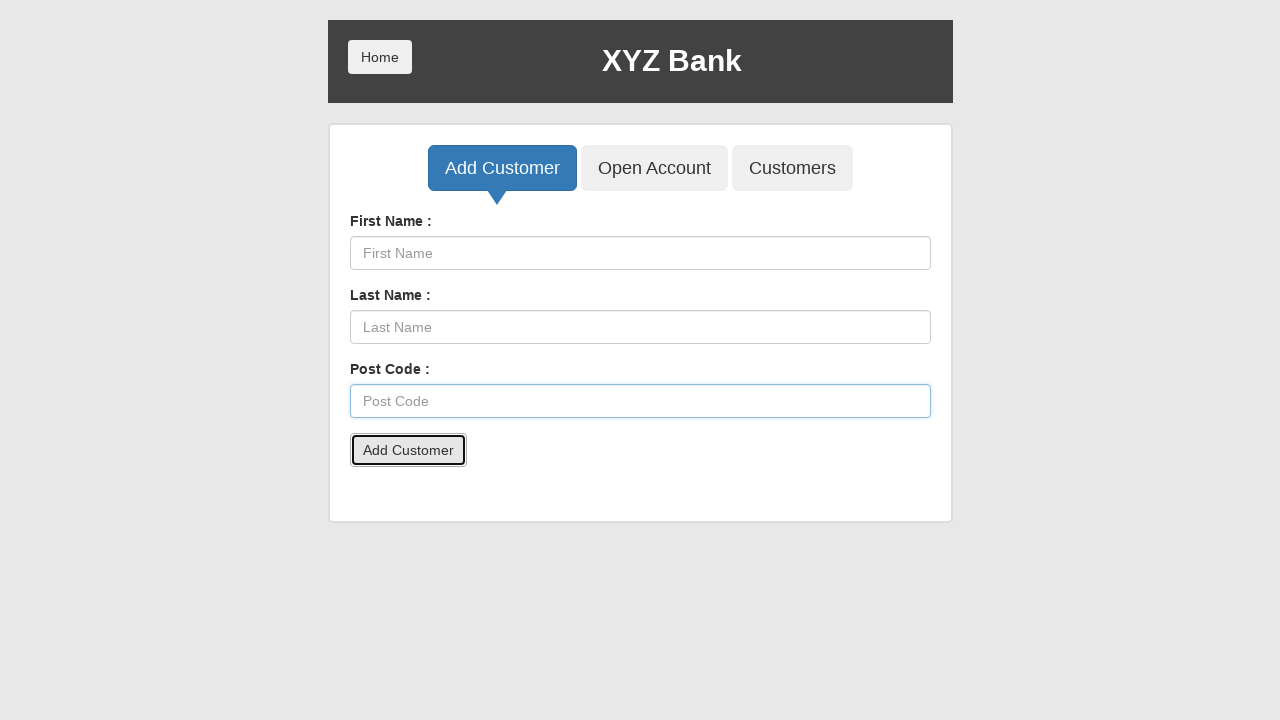

Accepted alert dialog confirming customer creation
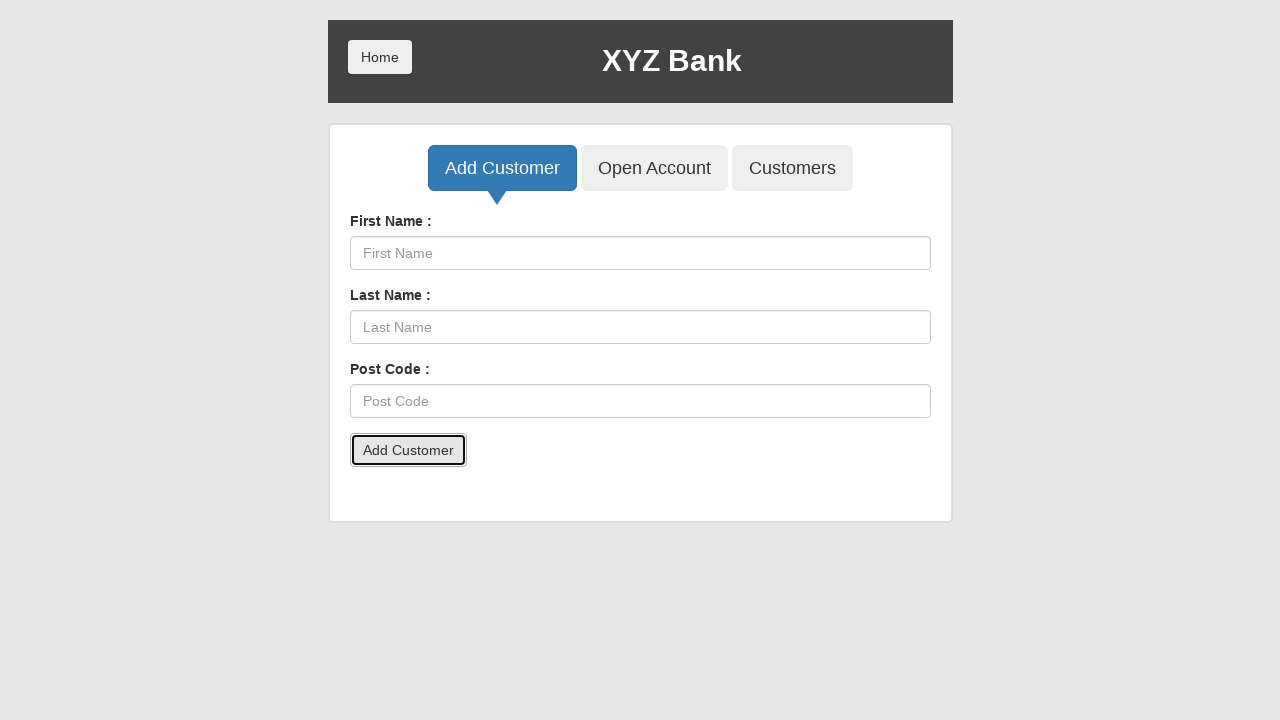

Clicked Customers button to view customer list at (792, 168) on xpath=//button[@ng-click='showCust()']
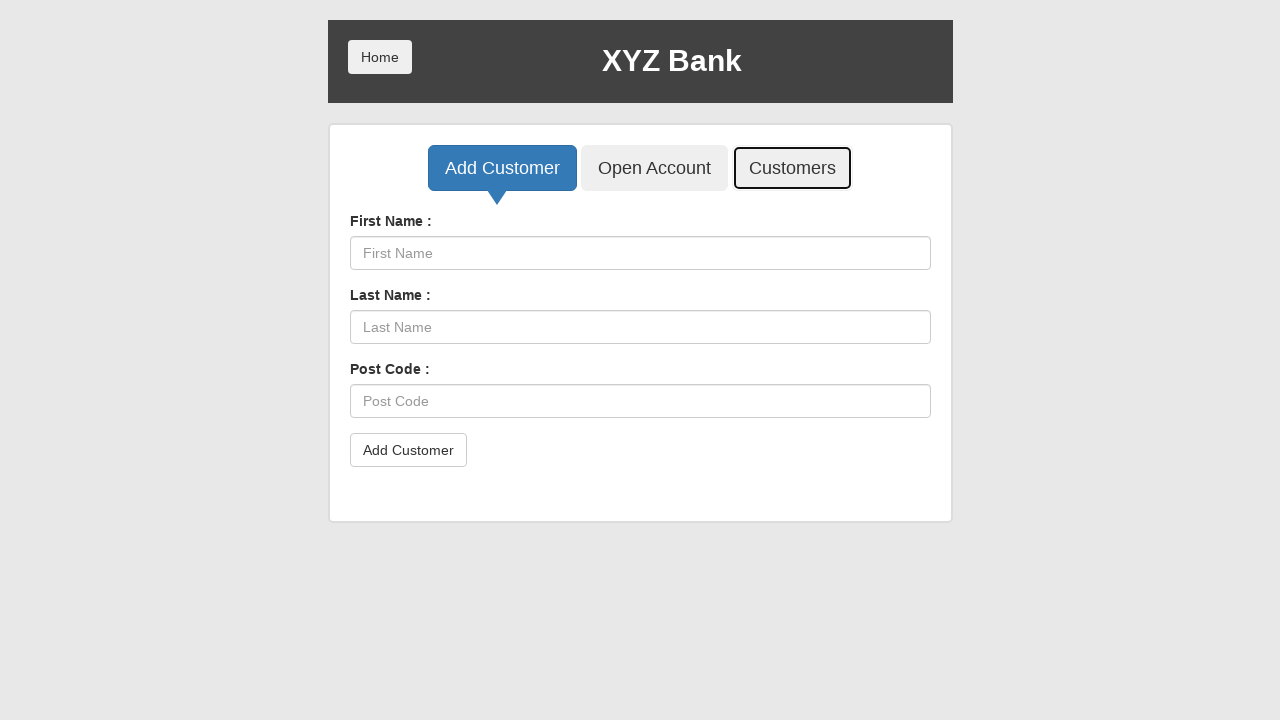

Searched for created customer 'JohnTest' on //input[@ng-model='searchCustomer']
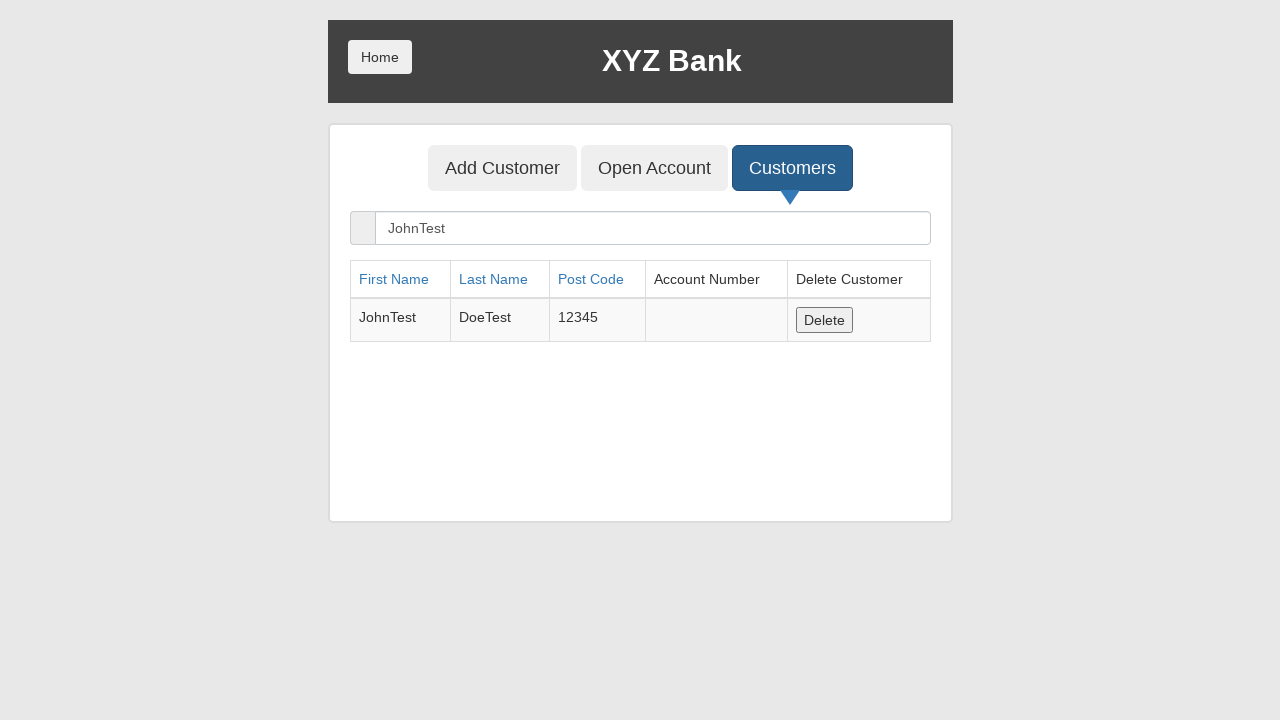

Search results loaded and customer found
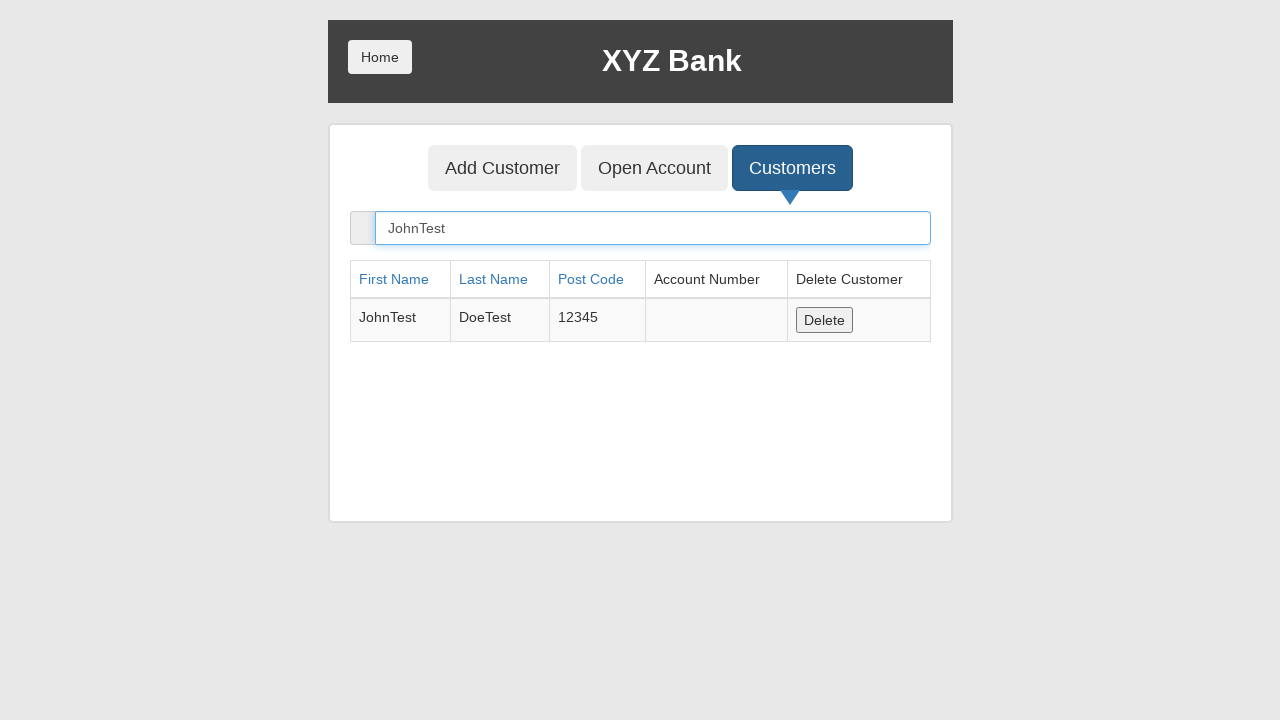

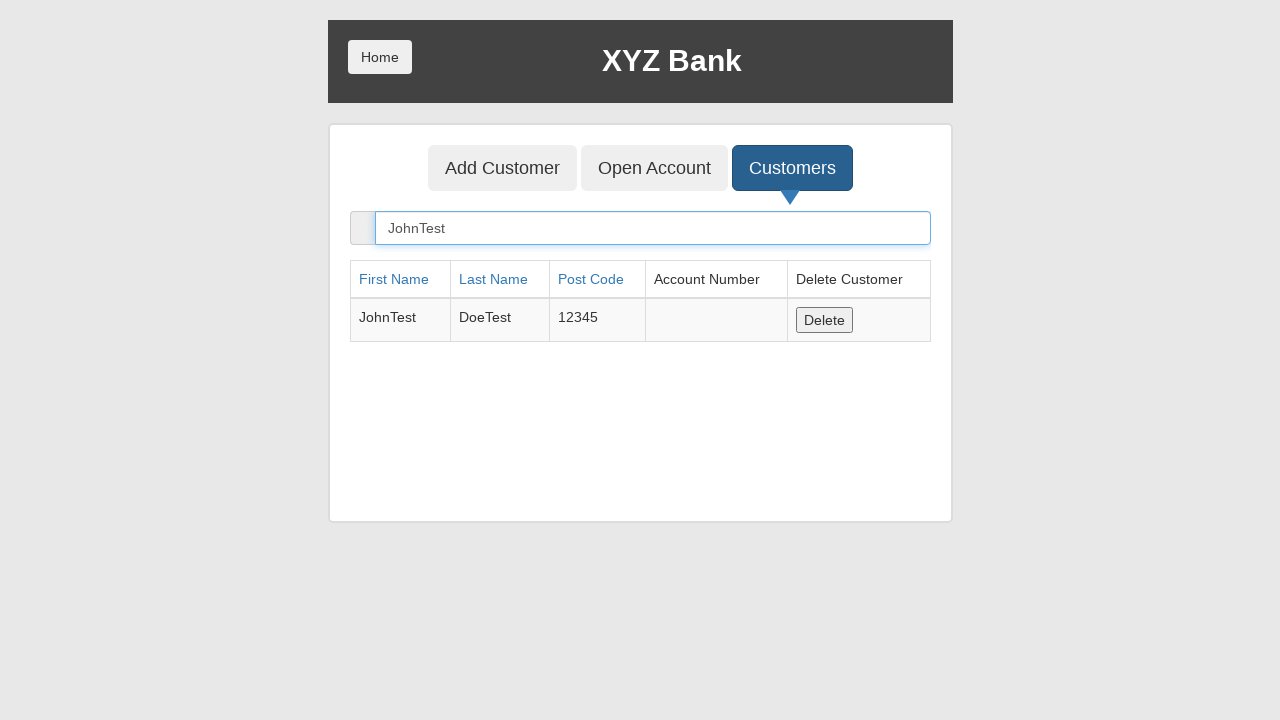